Tests an e-commerce checkout flow by adding multiple items to cart, applying a promo code, and completing the order with country selection

Starting URL: https://rahulshettyacademy.com/seleniumPractise/#/

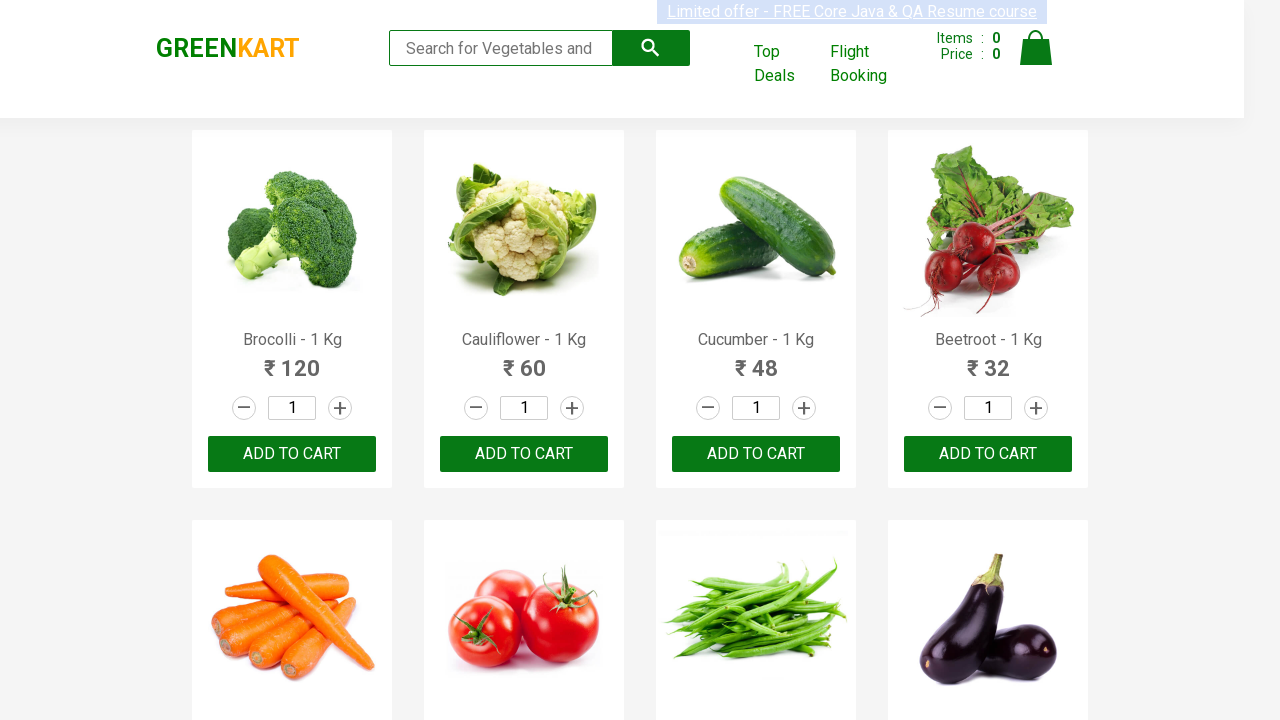

Retrieved all product names from the page
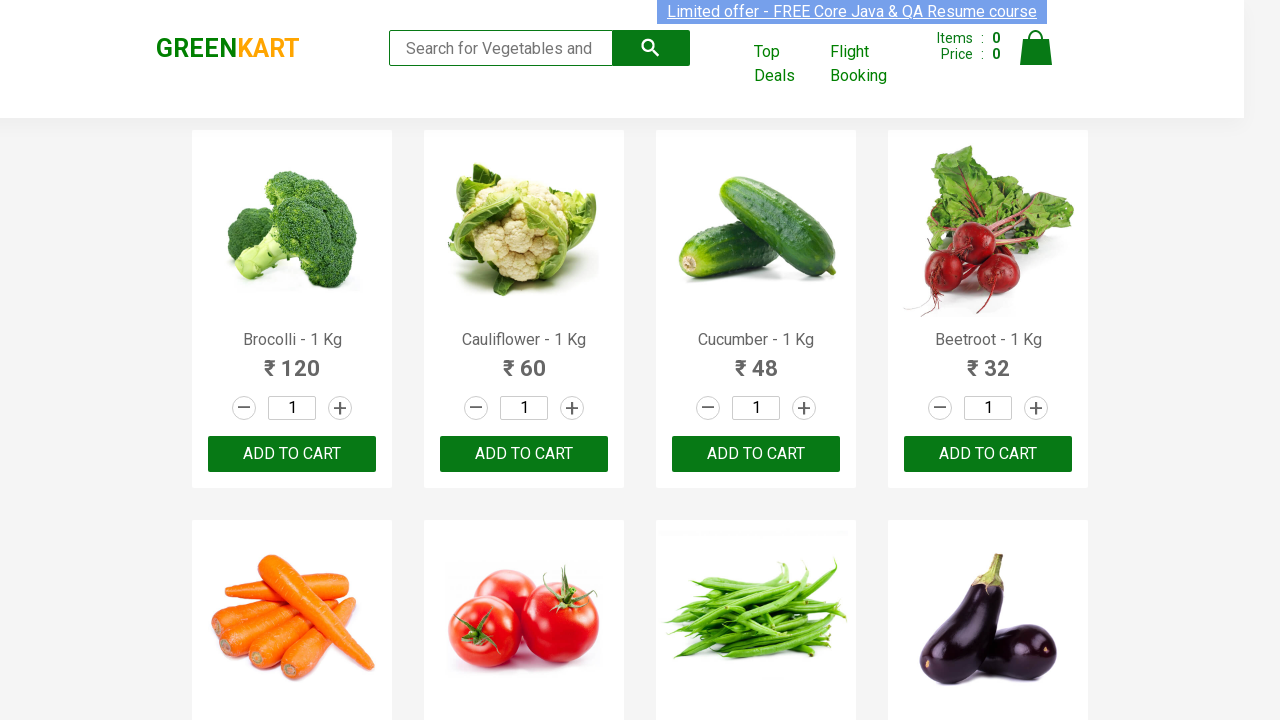

Added 'Brocolli' to cart at (292, 454) on [class='product-action'] [type='button'] >> nth=0
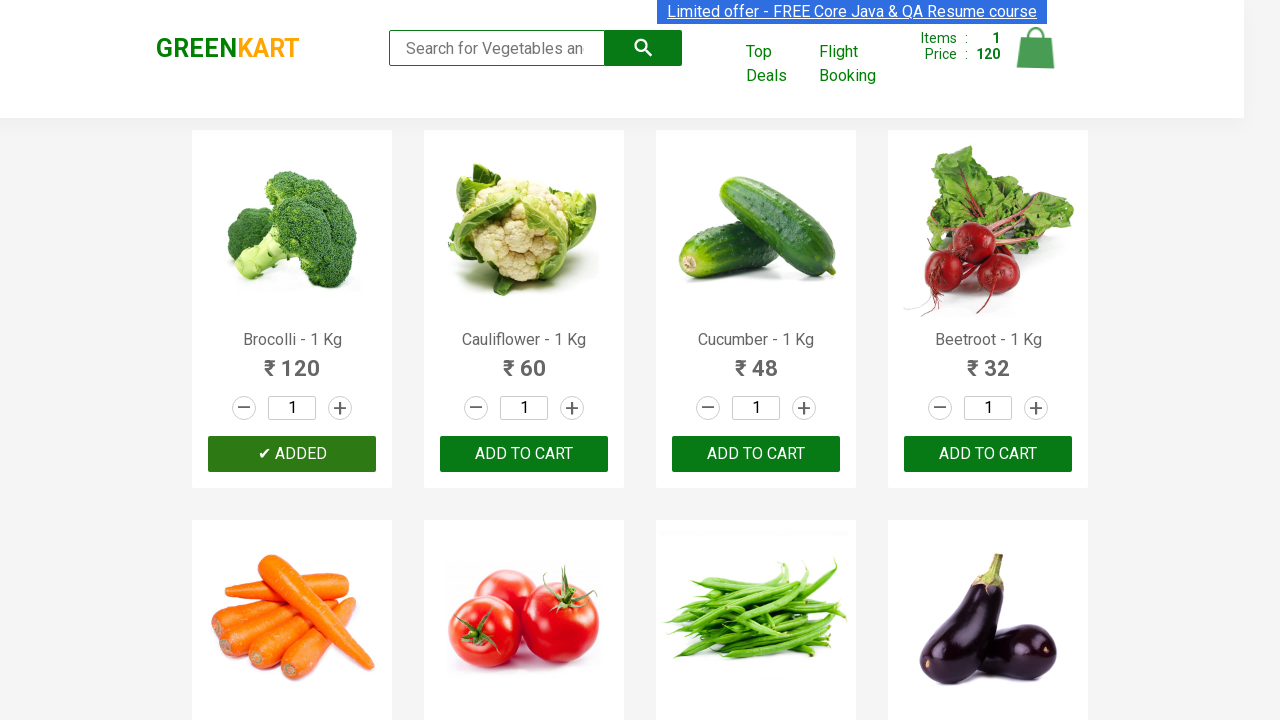

Added 'Cauliflower' to cart at (524, 454) on [class='product-action'] [type='button'] >> nth=1
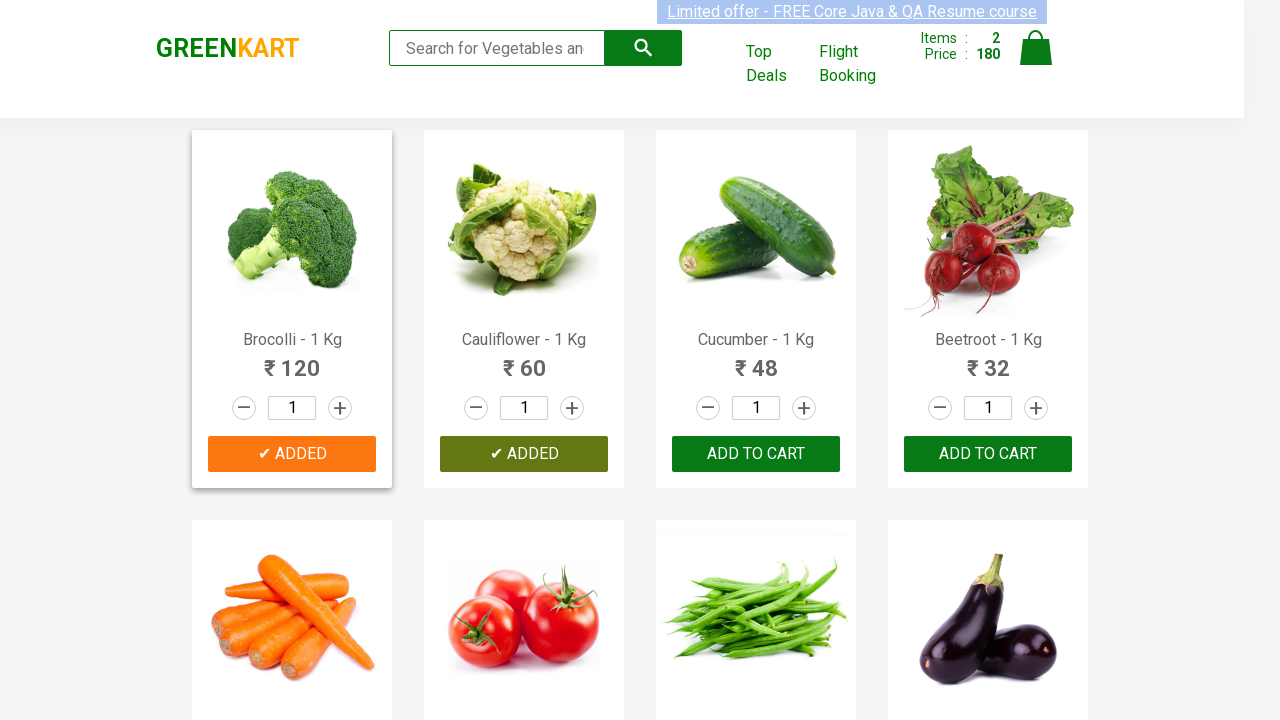

Added 'Cucumber' to cart at (756, 454) on [class='product-action'] [type='button'] >> nth=2
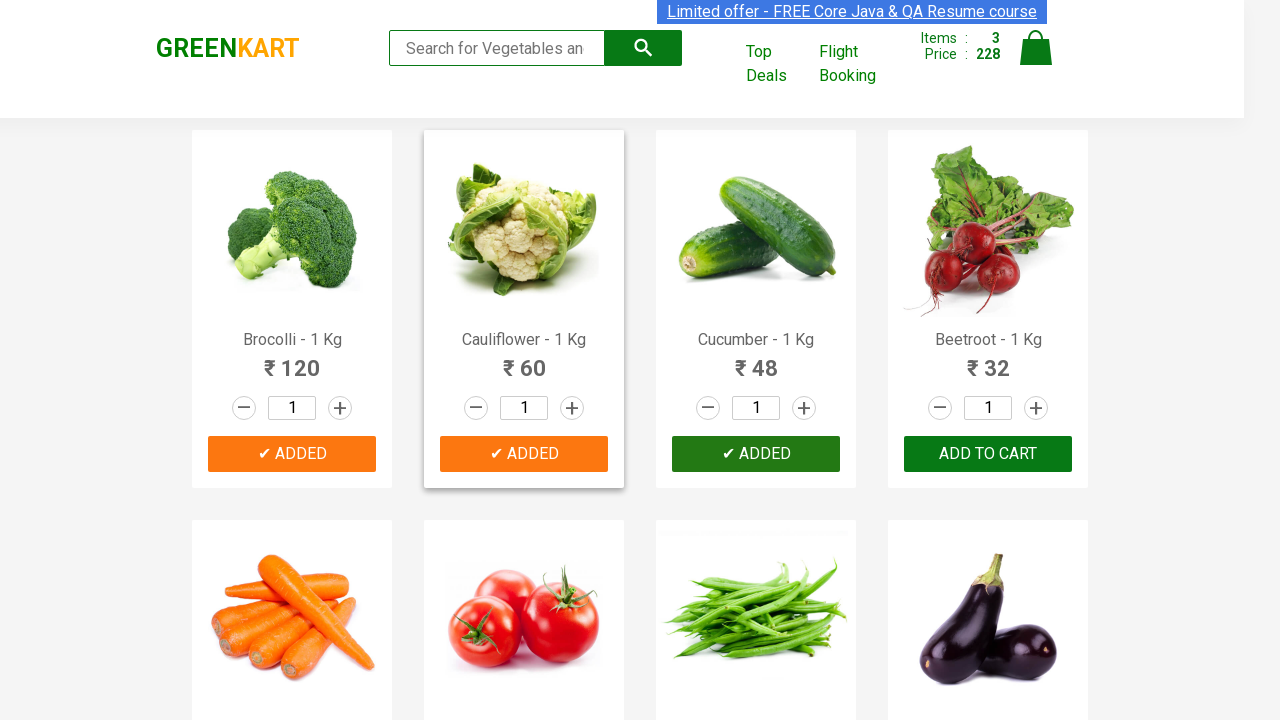

Added 'Tomato' to cart at (524, 360) on [class='product-action'] [type='button'] >> nth=5
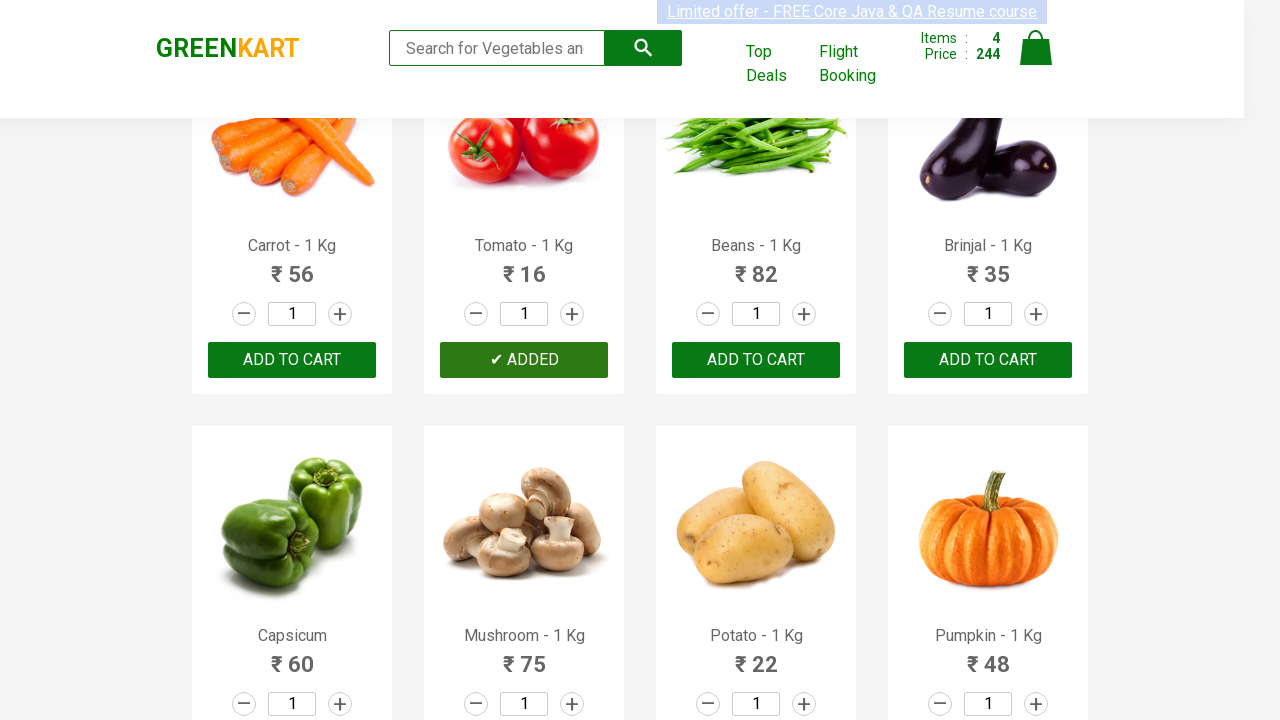

Clicked cart icon to view cart at (1036, 59) on [class='cart-icon']
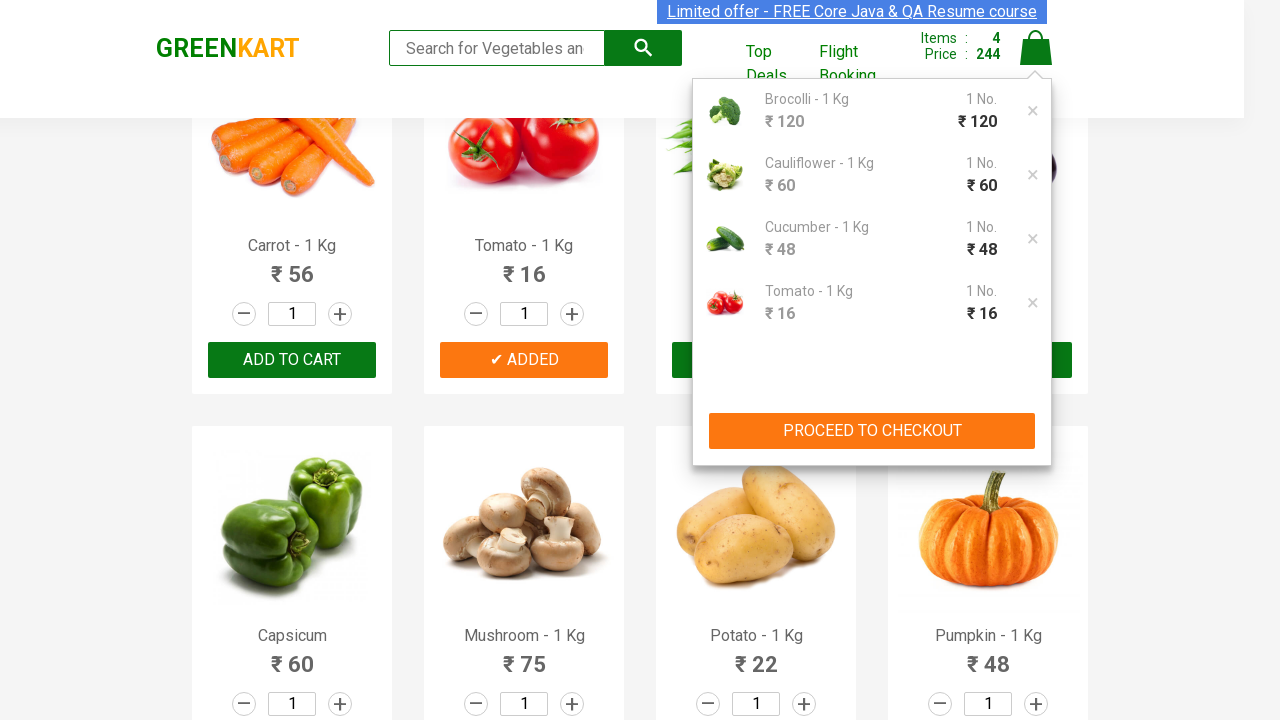

Clicked 'PROCEED TO CHECKOUT' button at (872, 431) on (//div[@class='action-block']/button)[1]
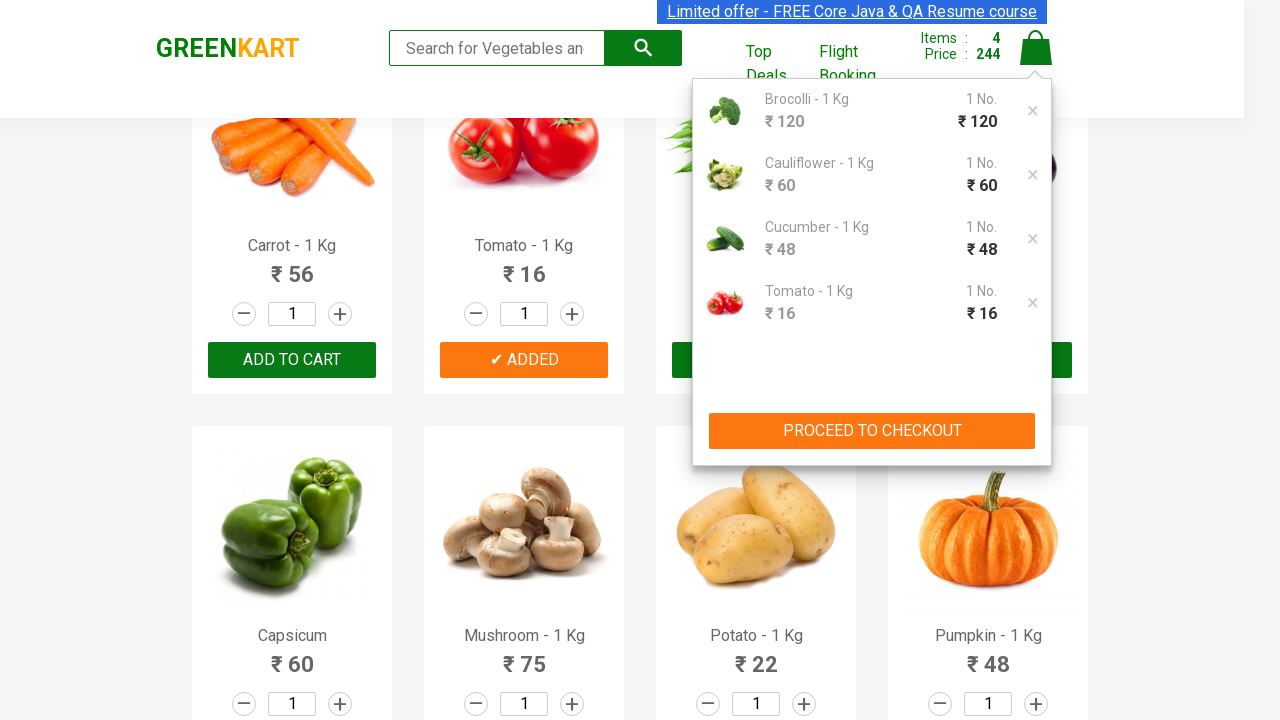

Waited for checkout page to load
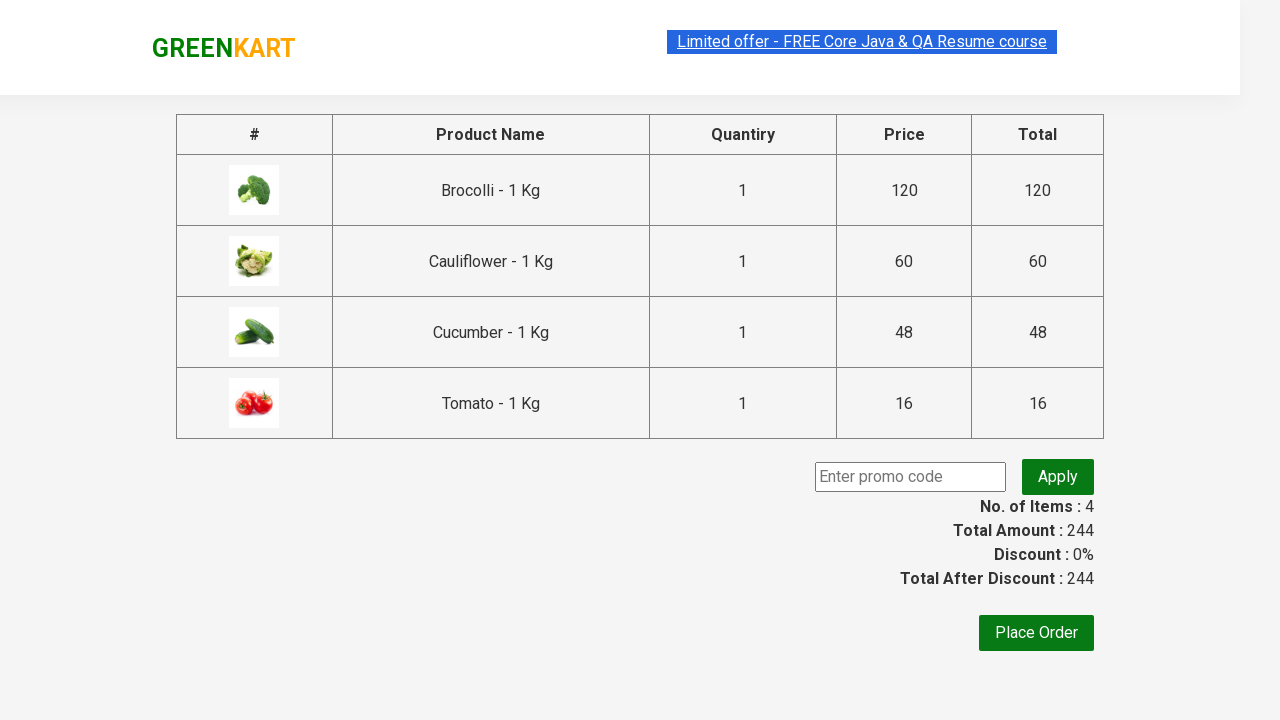

Entered promo code 'RahulShettyAcademy' on .promoCode
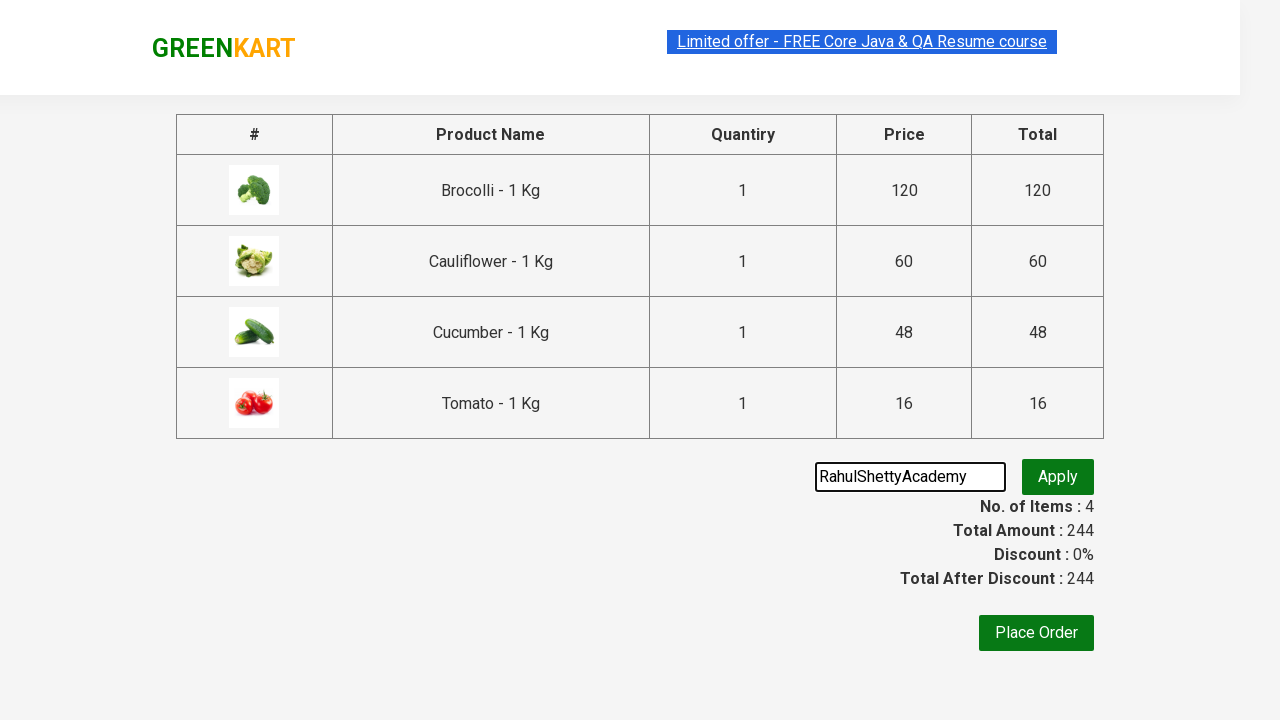

Clicked Apply button to apply promo code at (1058, 477) on xpath=//button[@class='promoBtn']
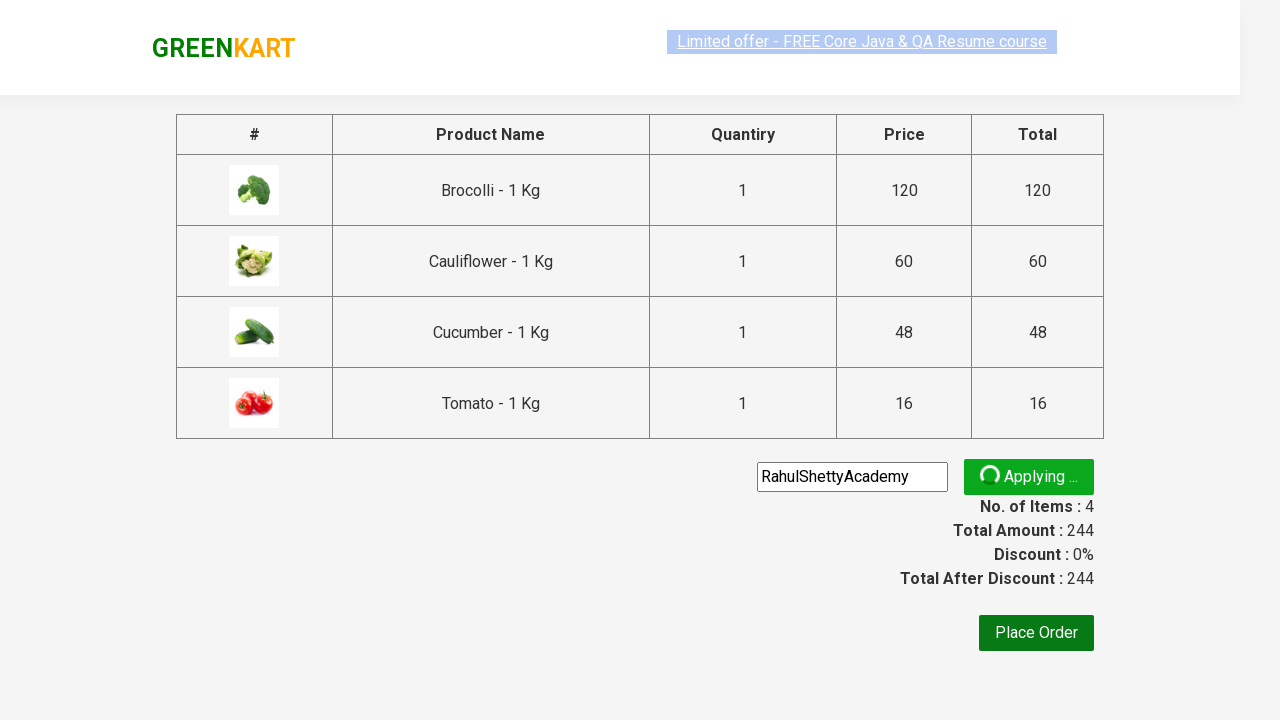

Waited for promo code to be applied
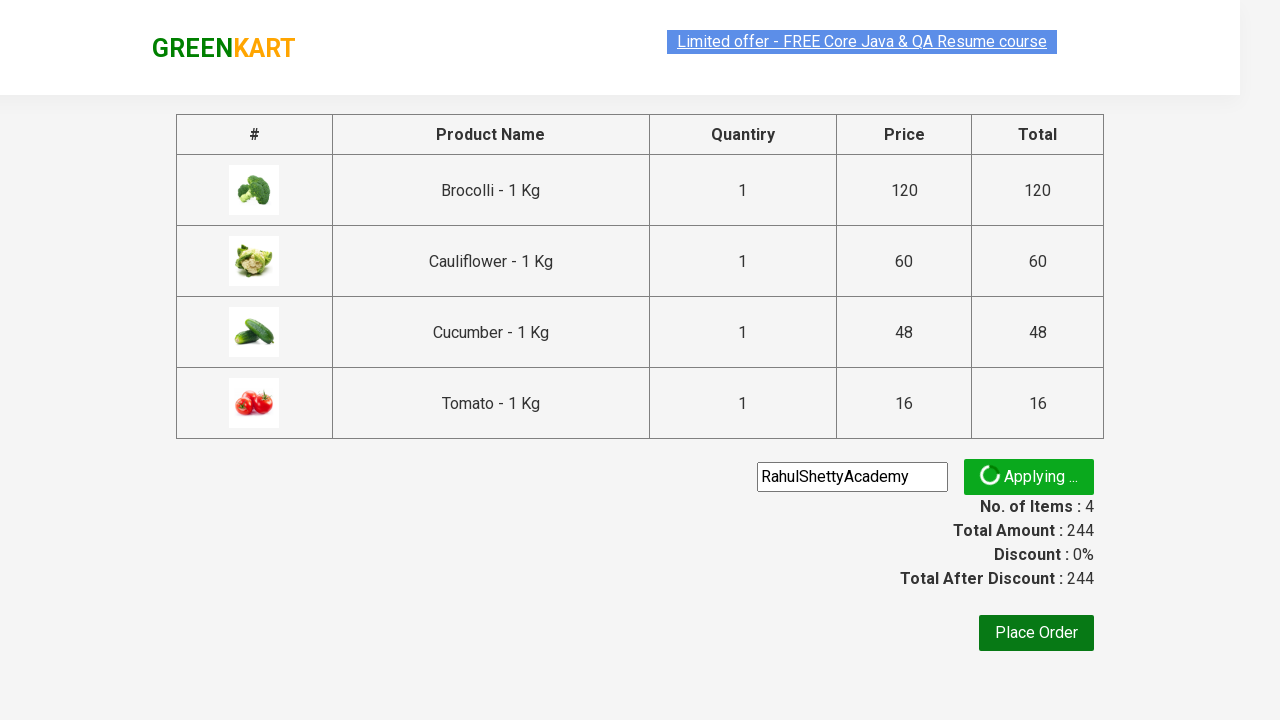

Clicked 'Place Order' button at (1036, 633) on xpath=//button[text()='Place Order']
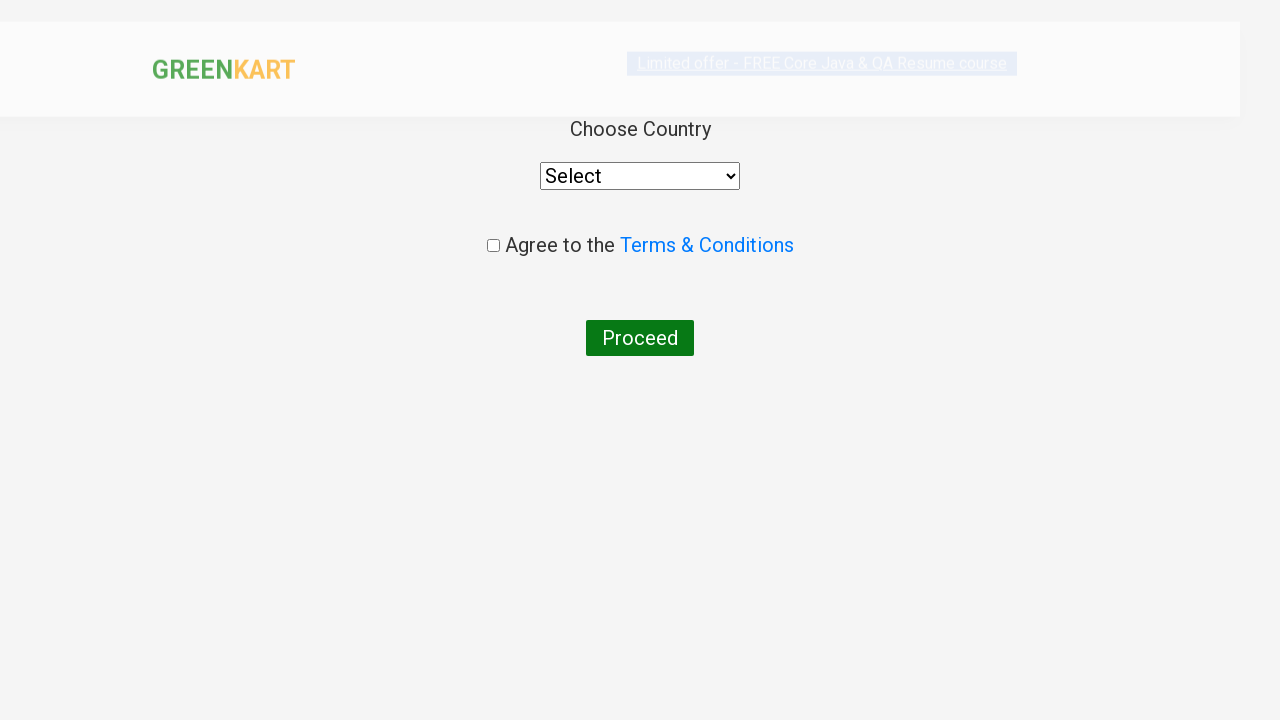

Selected 'India' from country dropdown on select
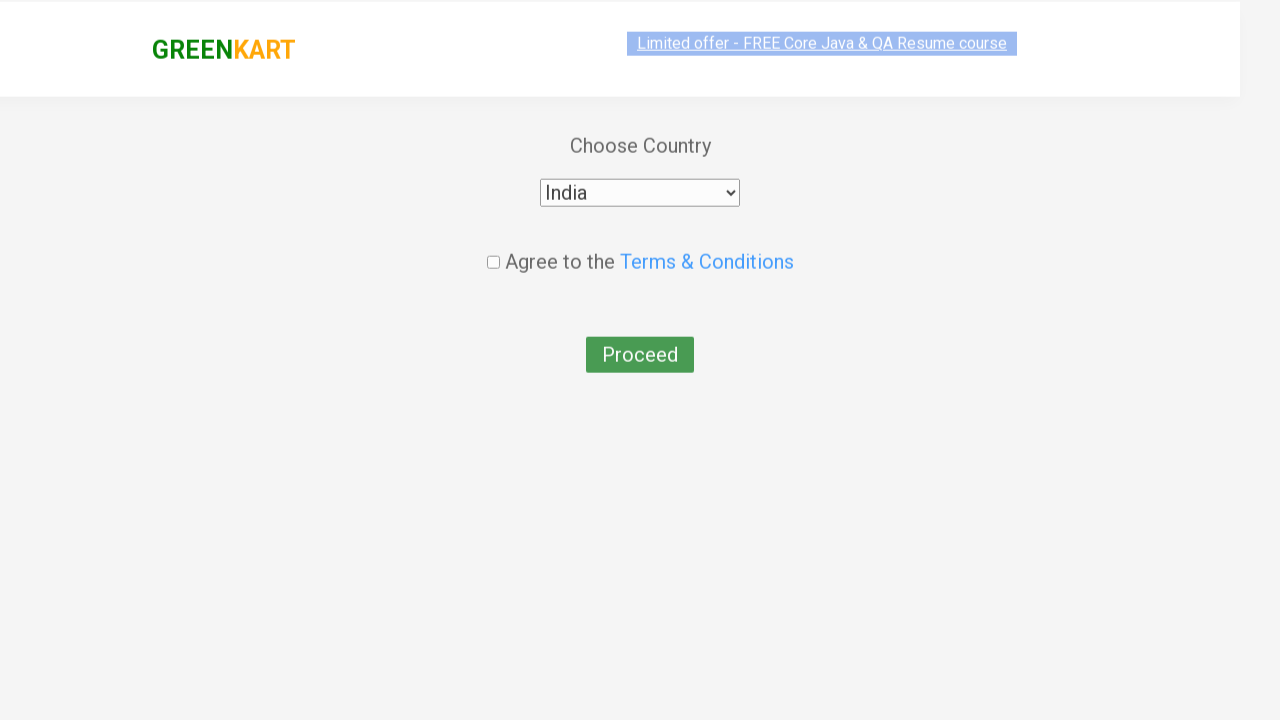

Checked the terms and conditions checkbox at (493, 246) on xpath=//input[@type='checkbox']
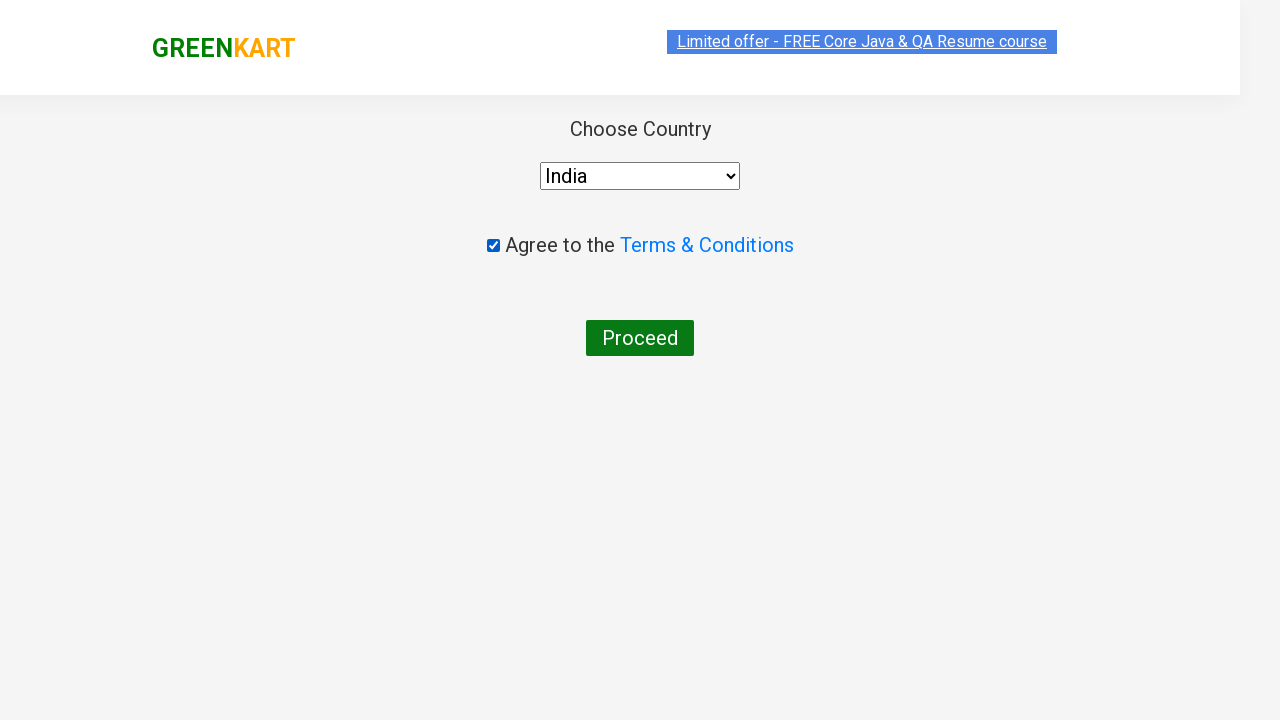

Clicked 'Proceed' button to complete order at (640, 338) on xpath=//button[text()='Proceed']
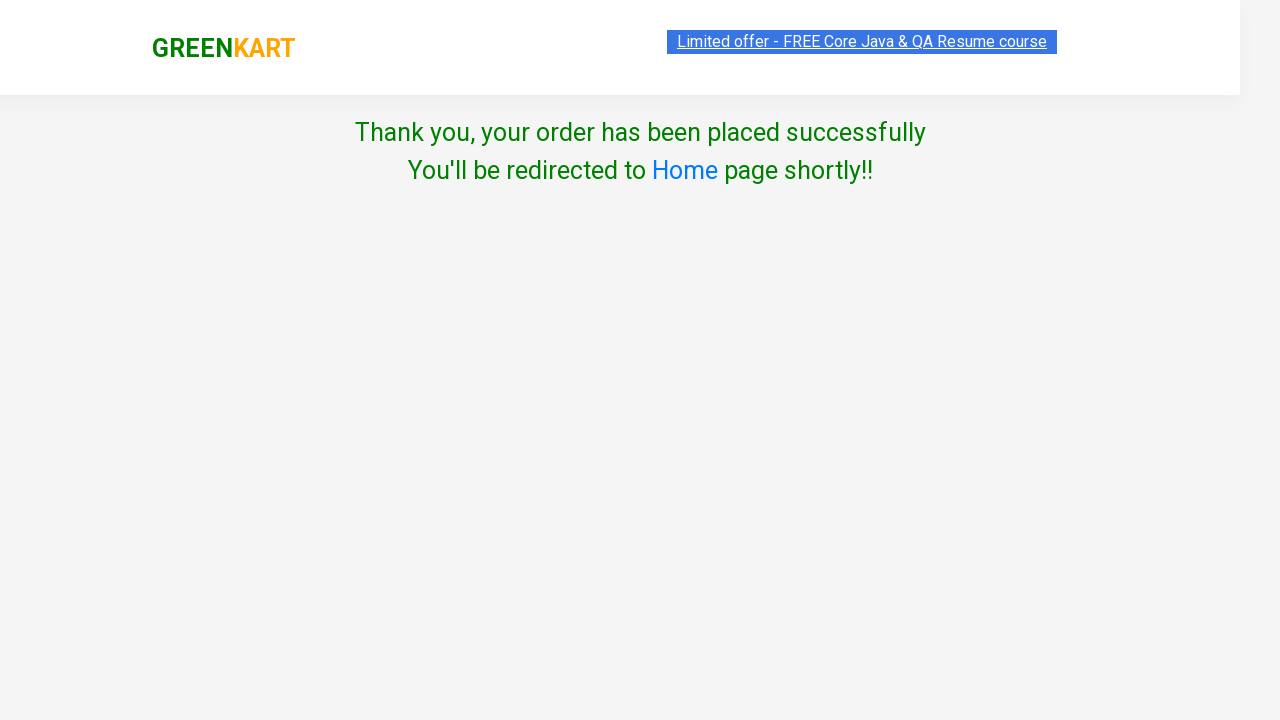

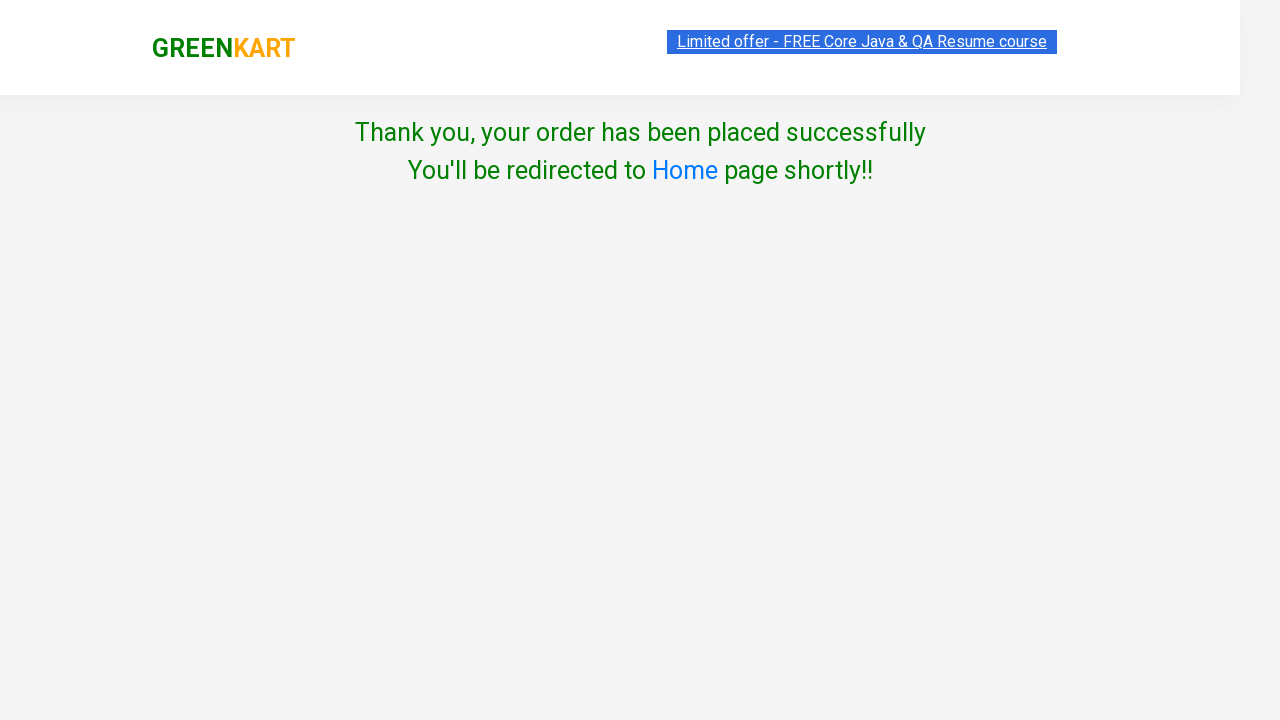